Tests window handling functionality by clicking a link to open a new window, switching between windows, and verifying content in each window

Starting URL: http://the-internet.herokuapp.com/windows

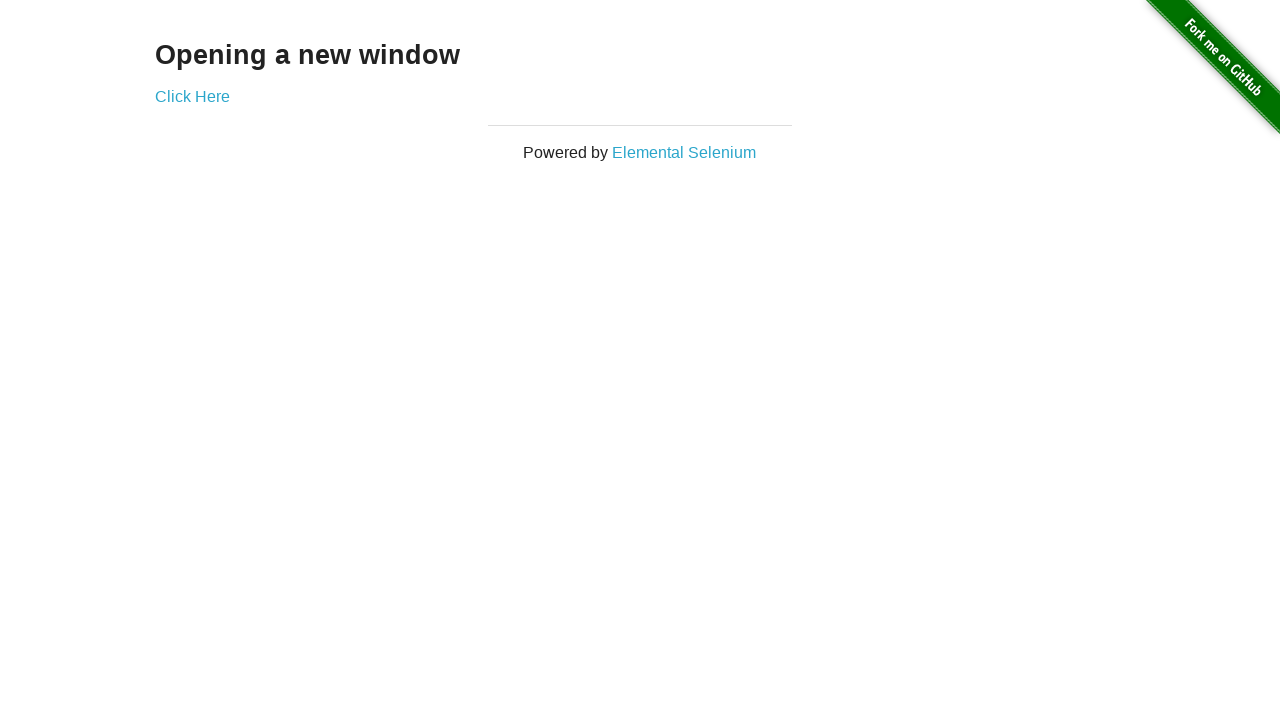

Clicked 'Click Here' link to open new window at (192, 96) on text='Click Here'
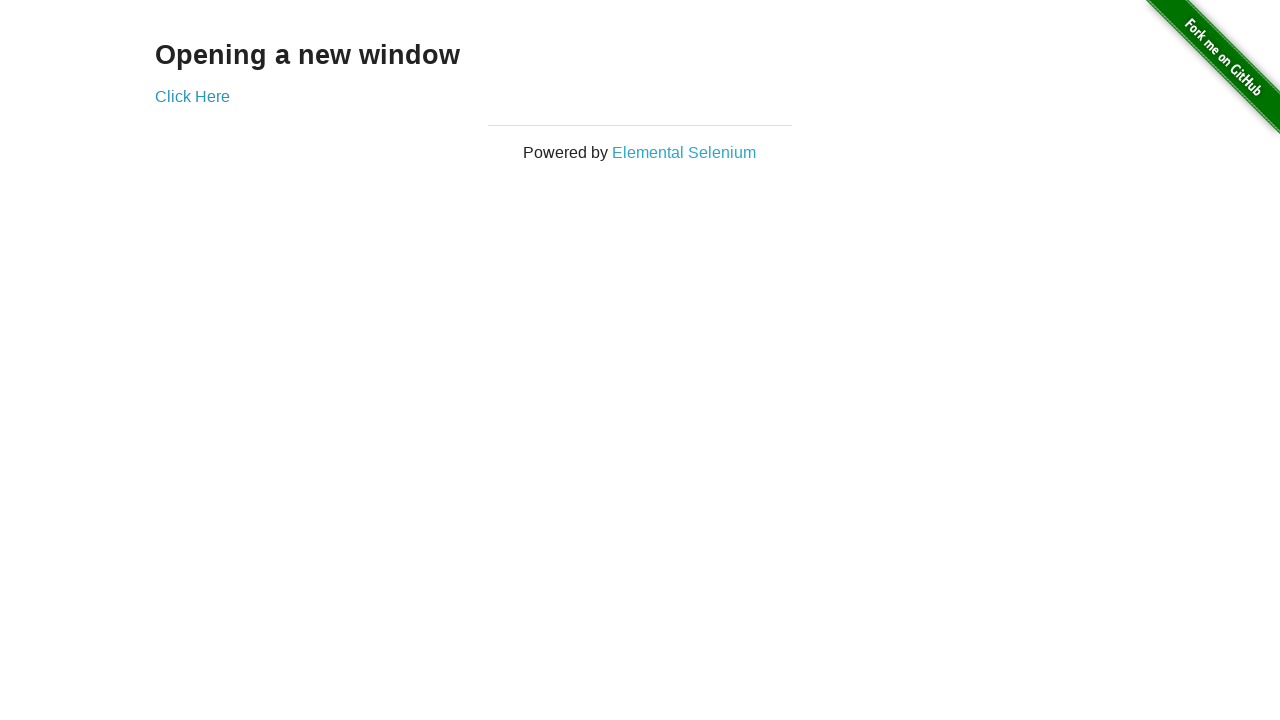

Captured new window popup
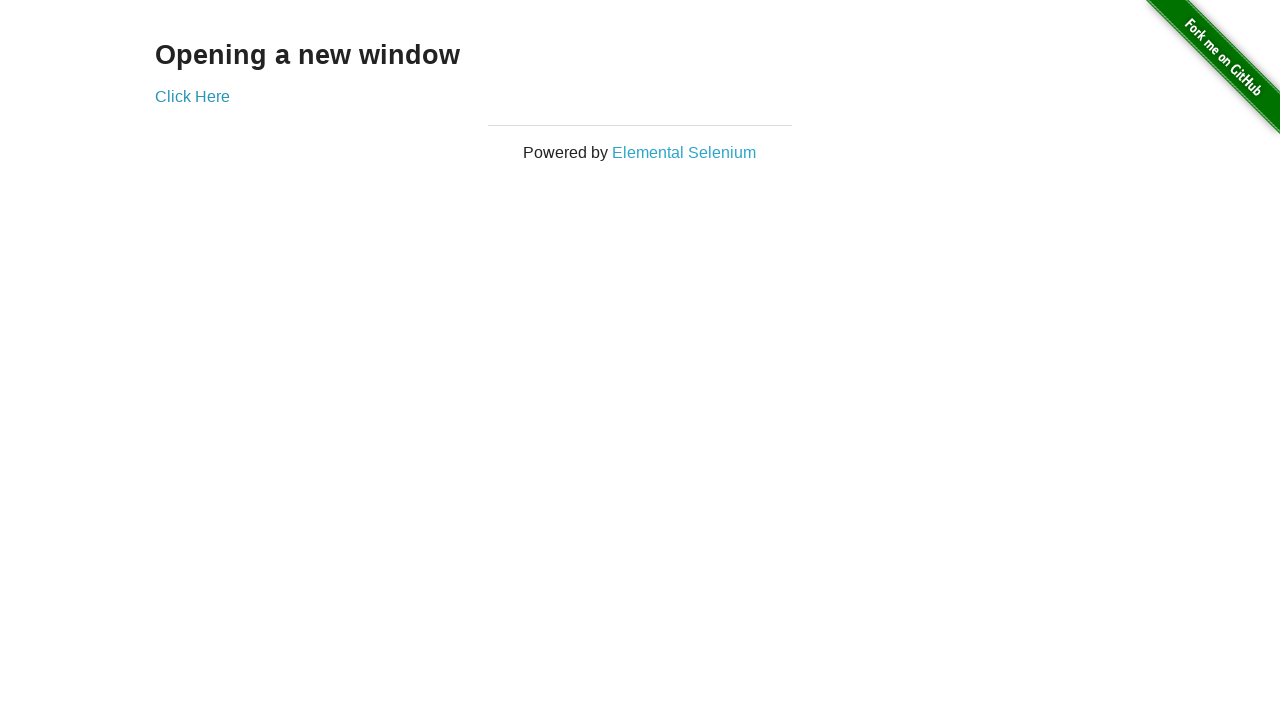

Verified new window contains 'New Window' heading
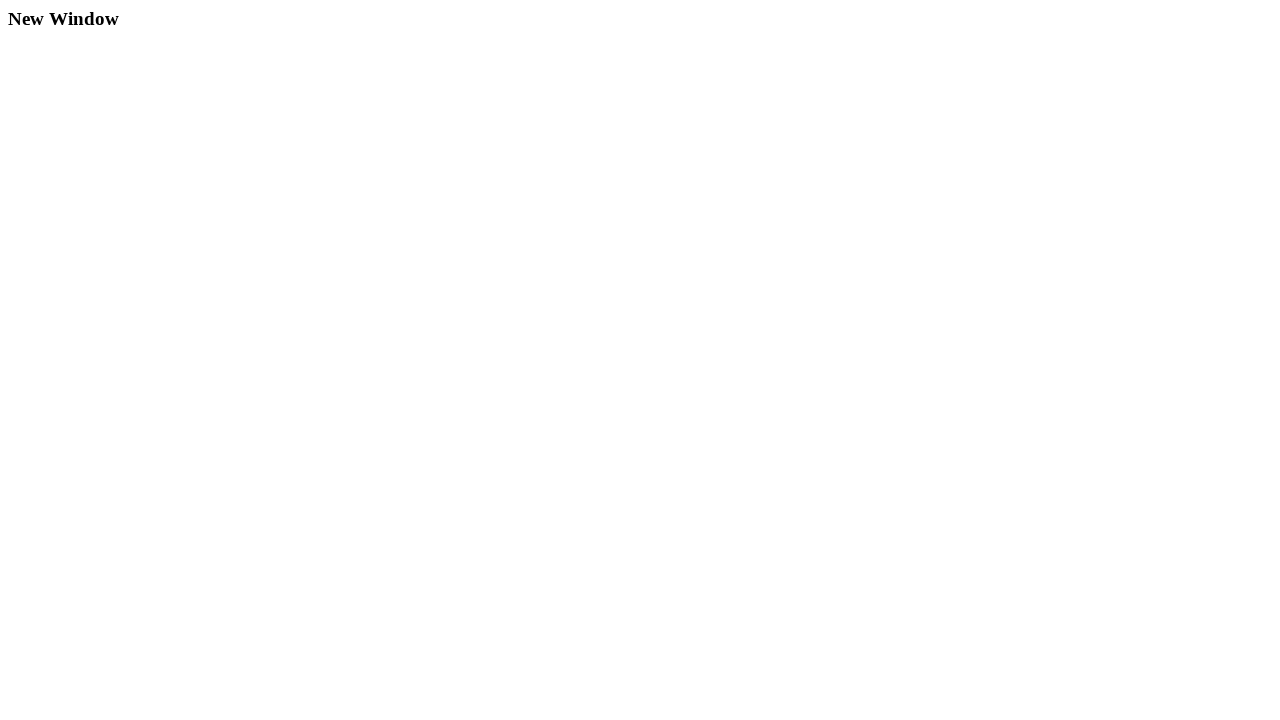

Closed new window
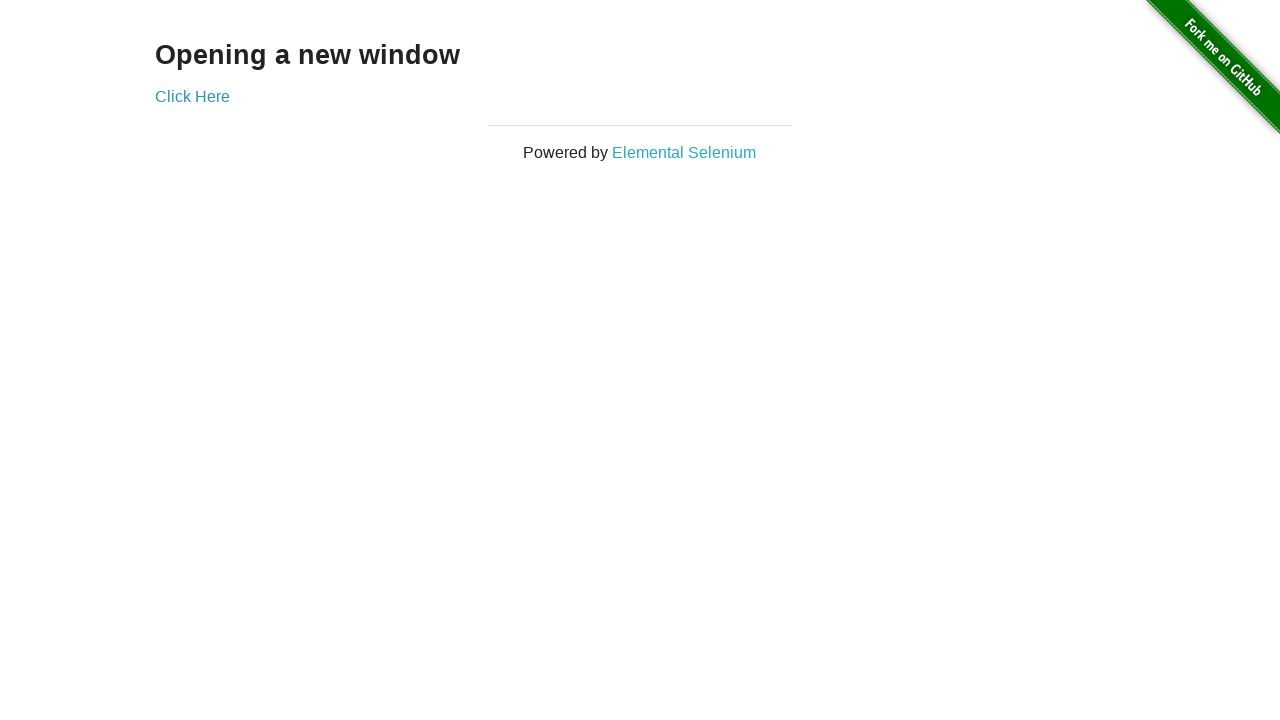

Verified original window contains 'Opening a new window' heading
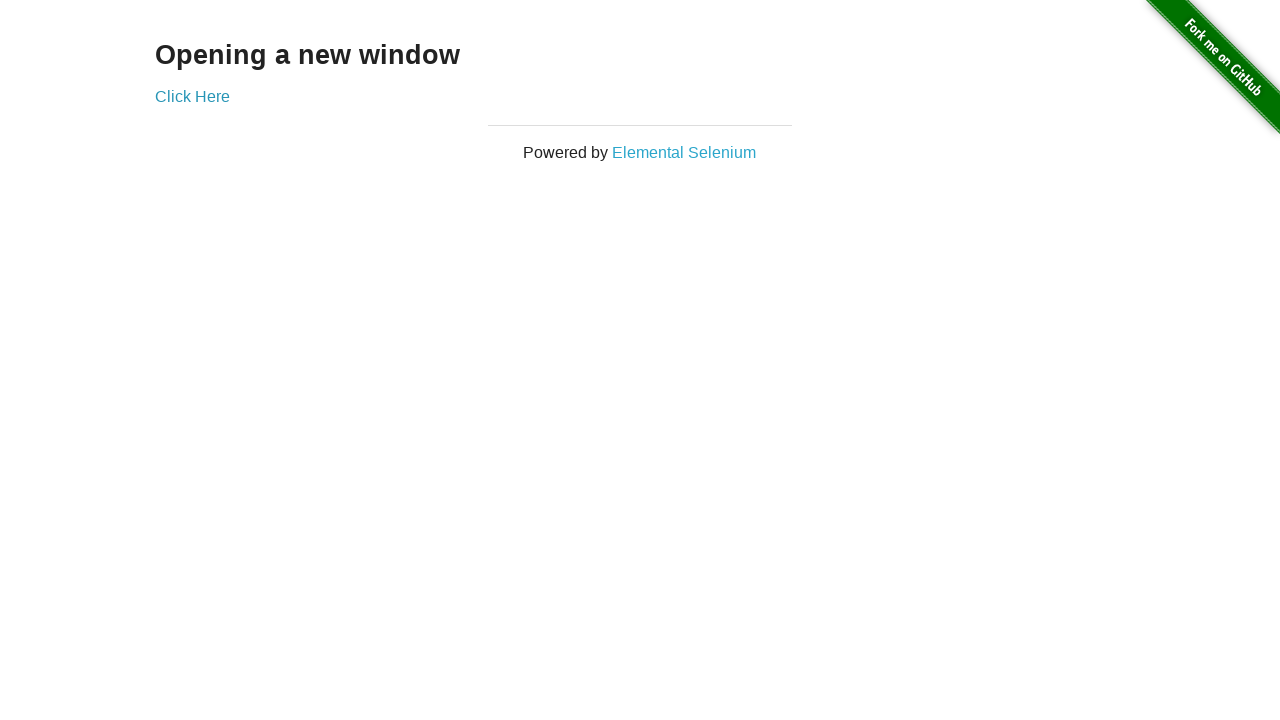

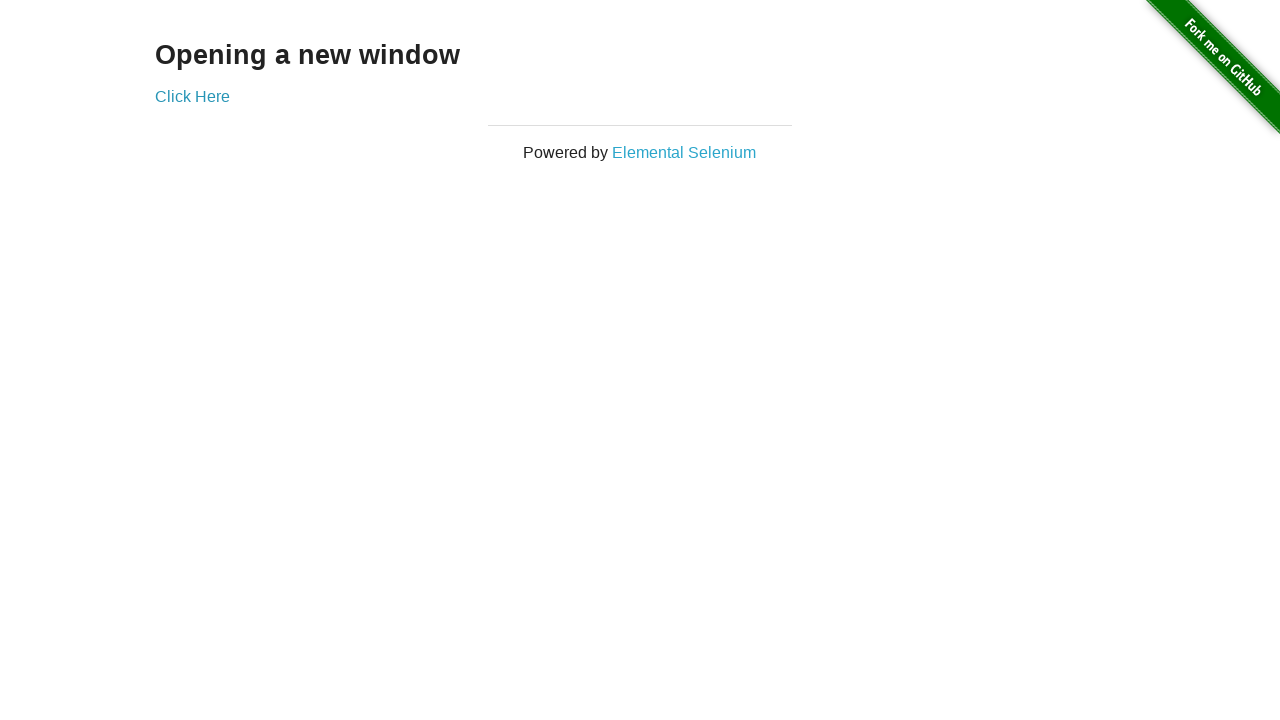